Tests JavaScript prompt popup by clicking a button within an iframe, entering text in the prompt, and dismissing it

Starting URL: https://www.w3schools.com/js/tryit.asp?filename=tryjs_prompt

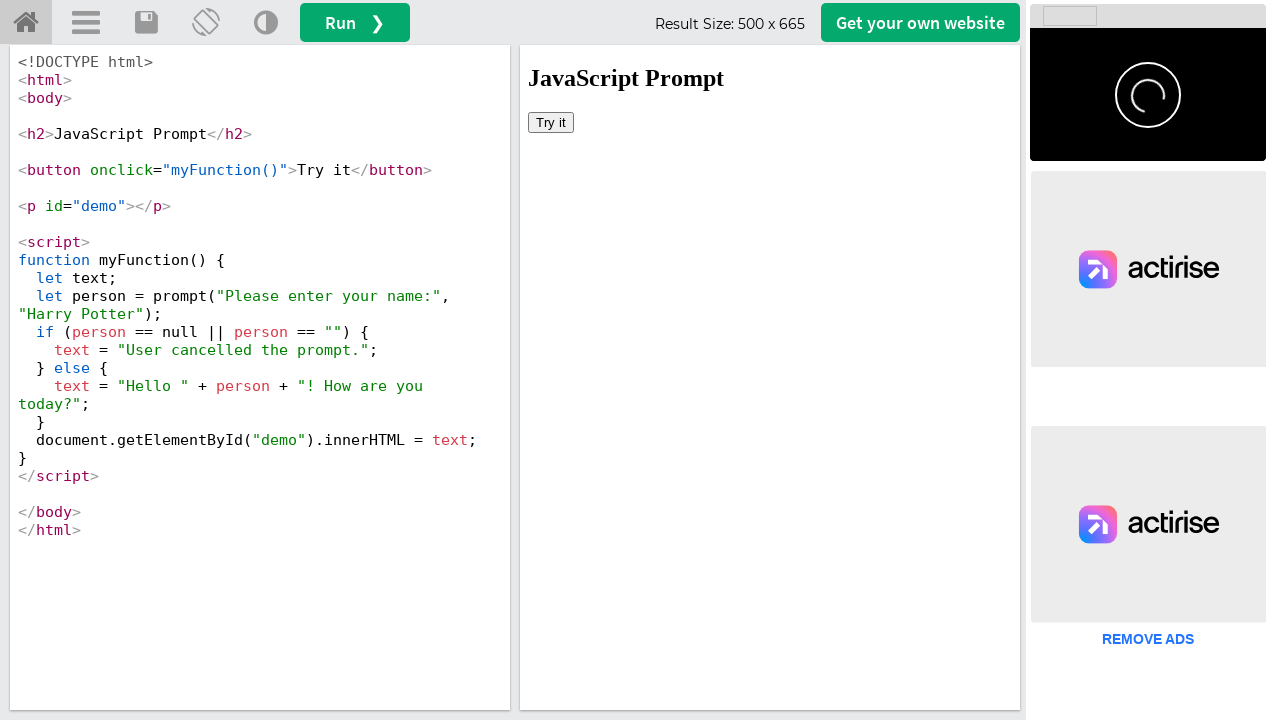

Located iframe with ID 'iframeResult' containing the demo
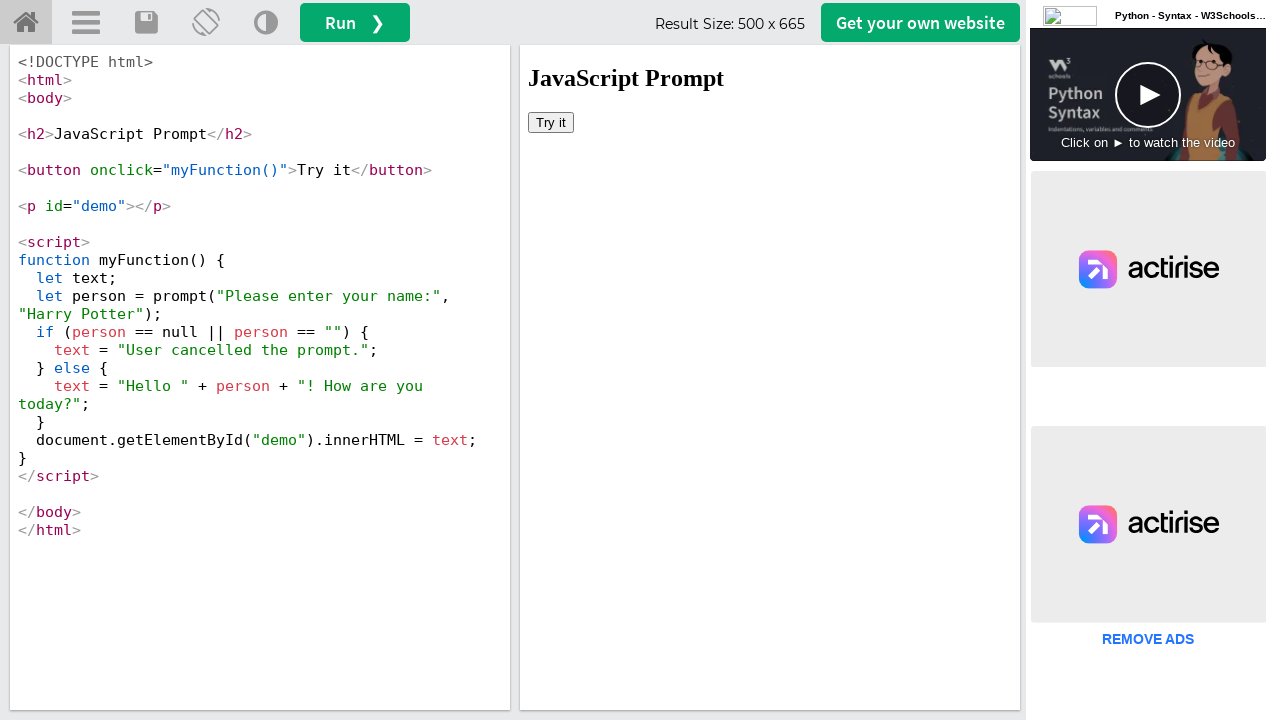

Set up dialog handler to dismiss prompts
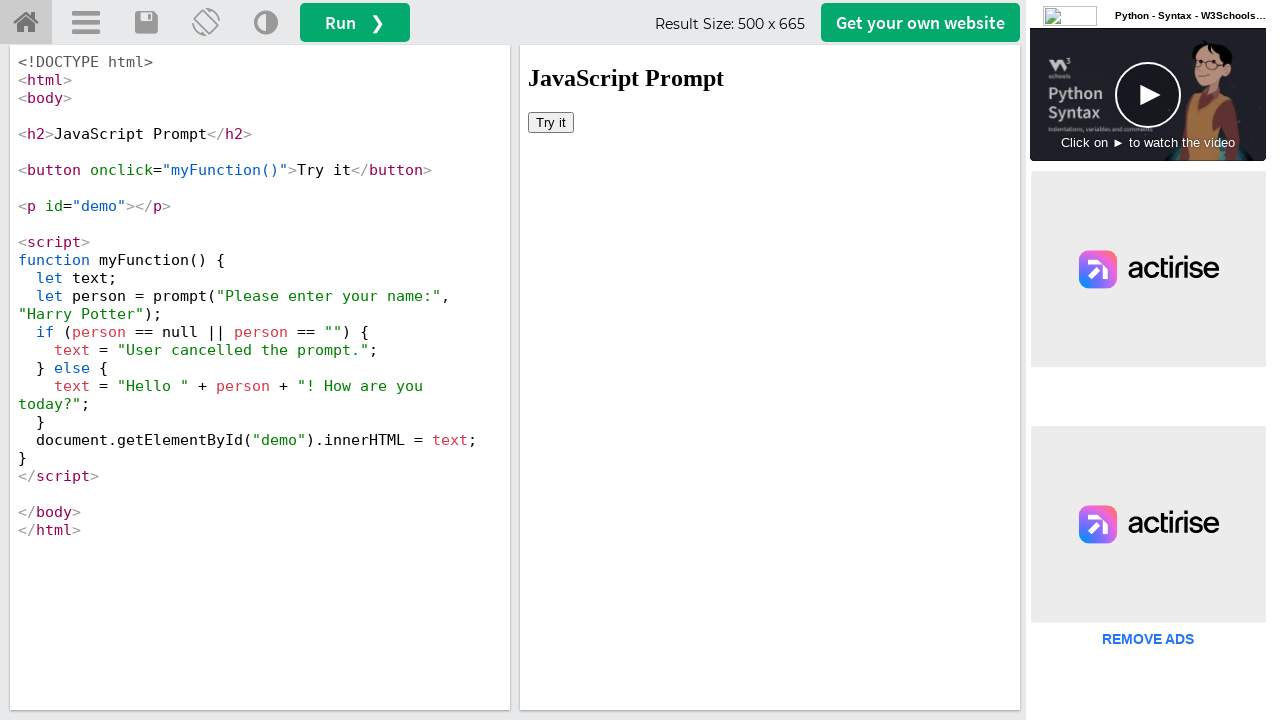

Clicked 'Try it' button to trigger JavaScript prompt popup at (551, 122) on iframe#iframeResult >> internal:control=enter-frame >> button:has-text('Try it')
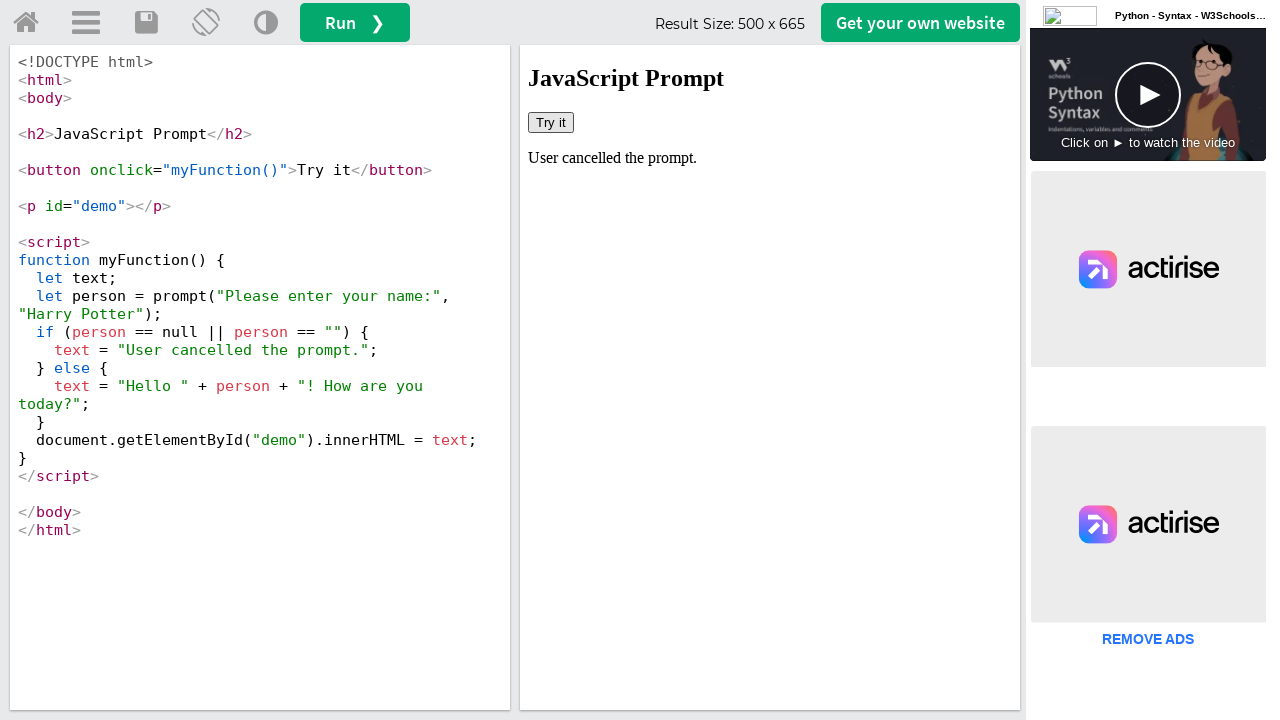

Retrieved result text from #demo element after dismissing prompt
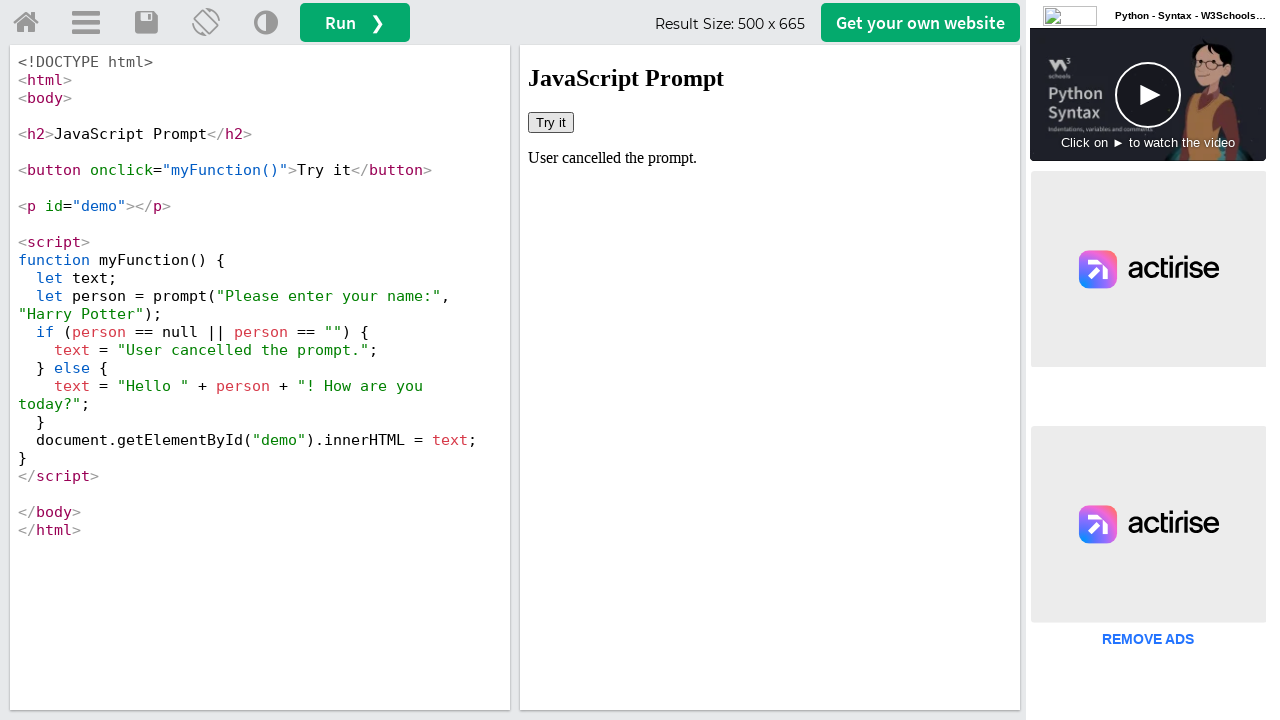

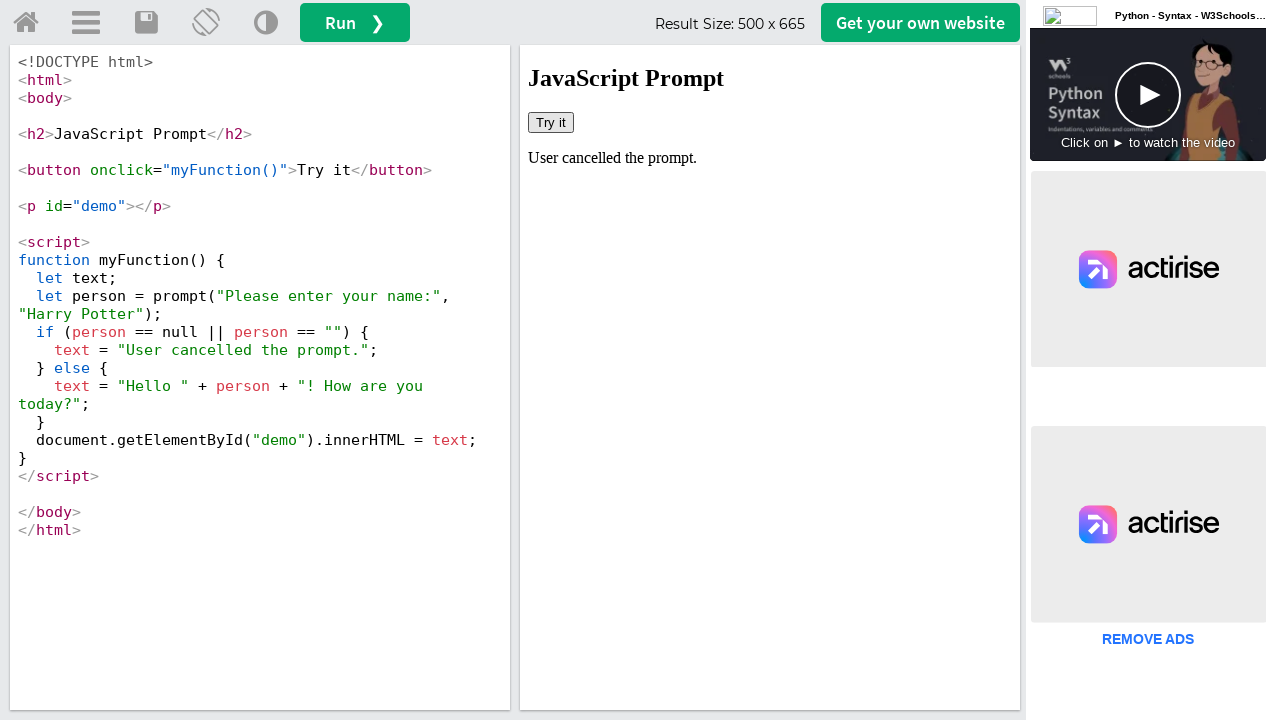